Navigates to Hepsiburada website and verifies the page loads successfully

Starting URL: https://hepsiburada.com

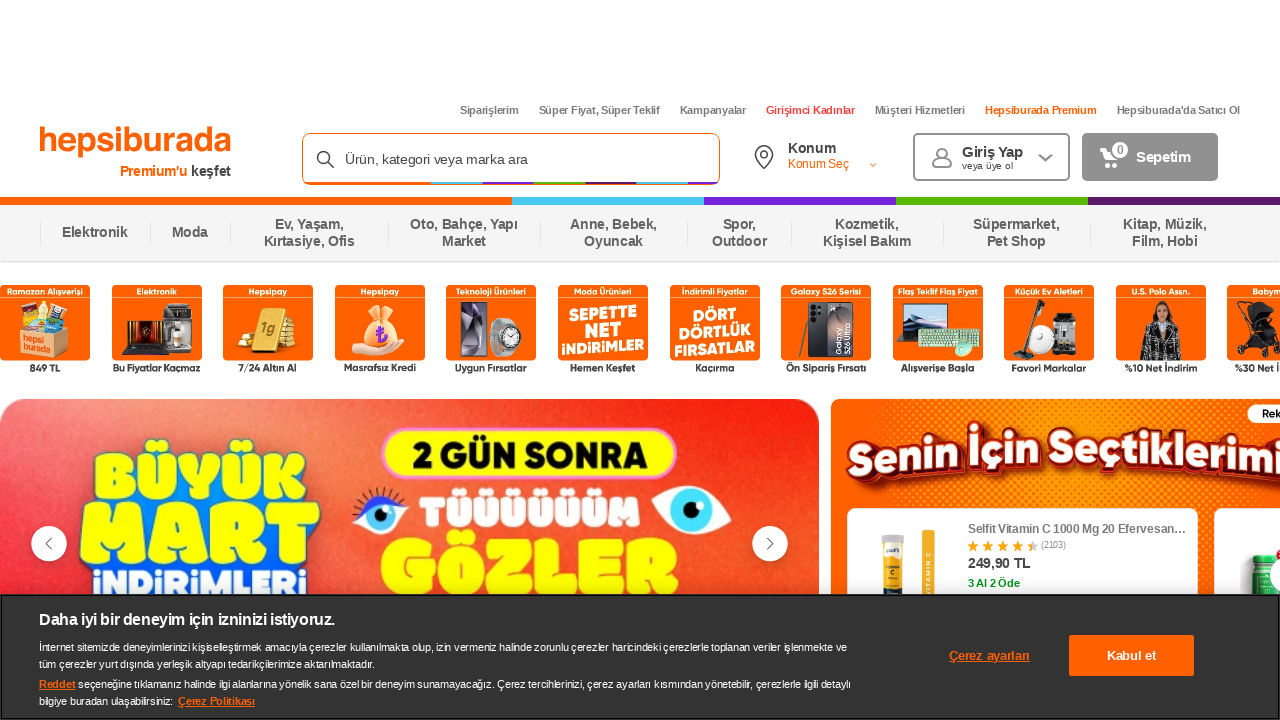

Waited for page to reach domcontentloaded state
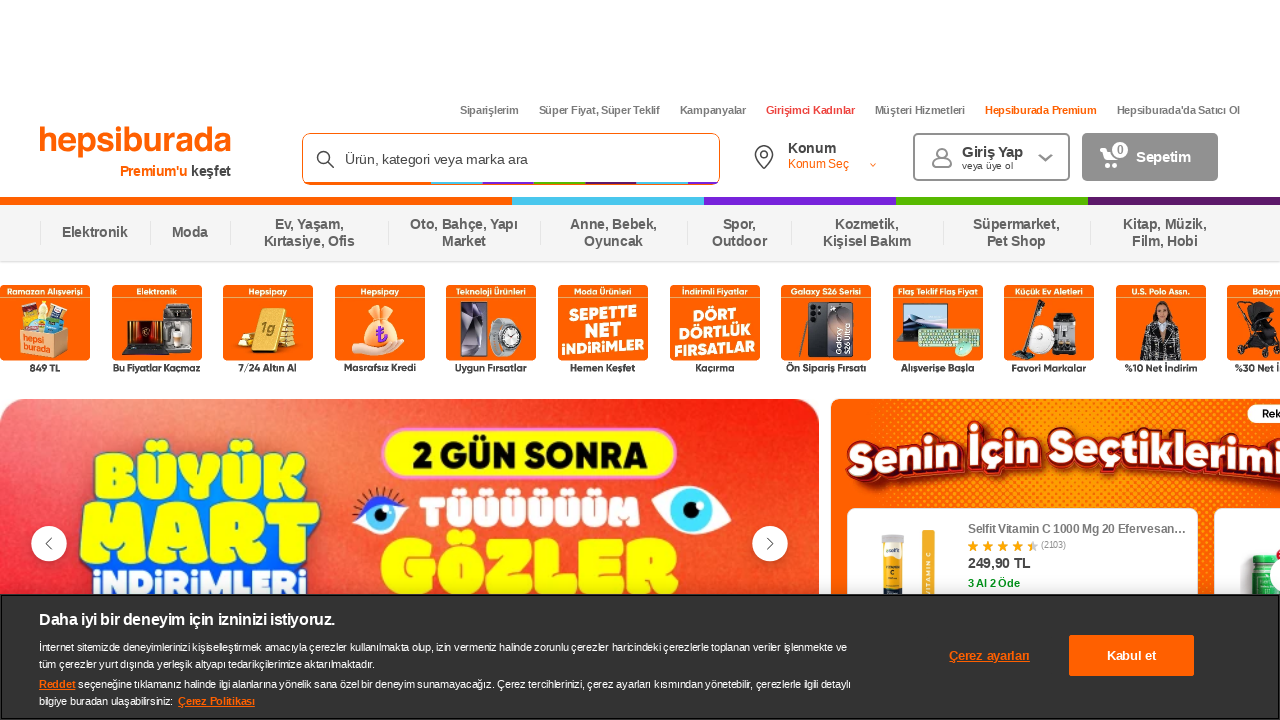

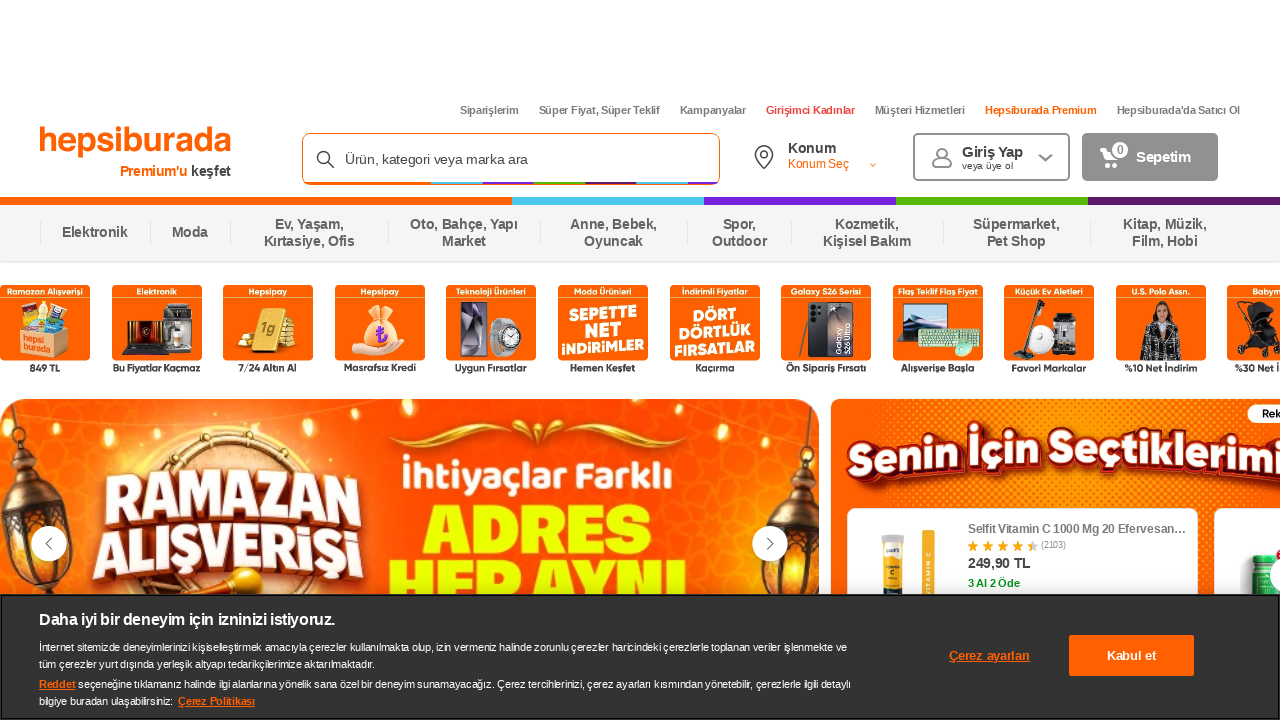